Navigates to demo table page and verifies last name data using map-based verification approach.

Starting URL: http://automationbykrishna.com/

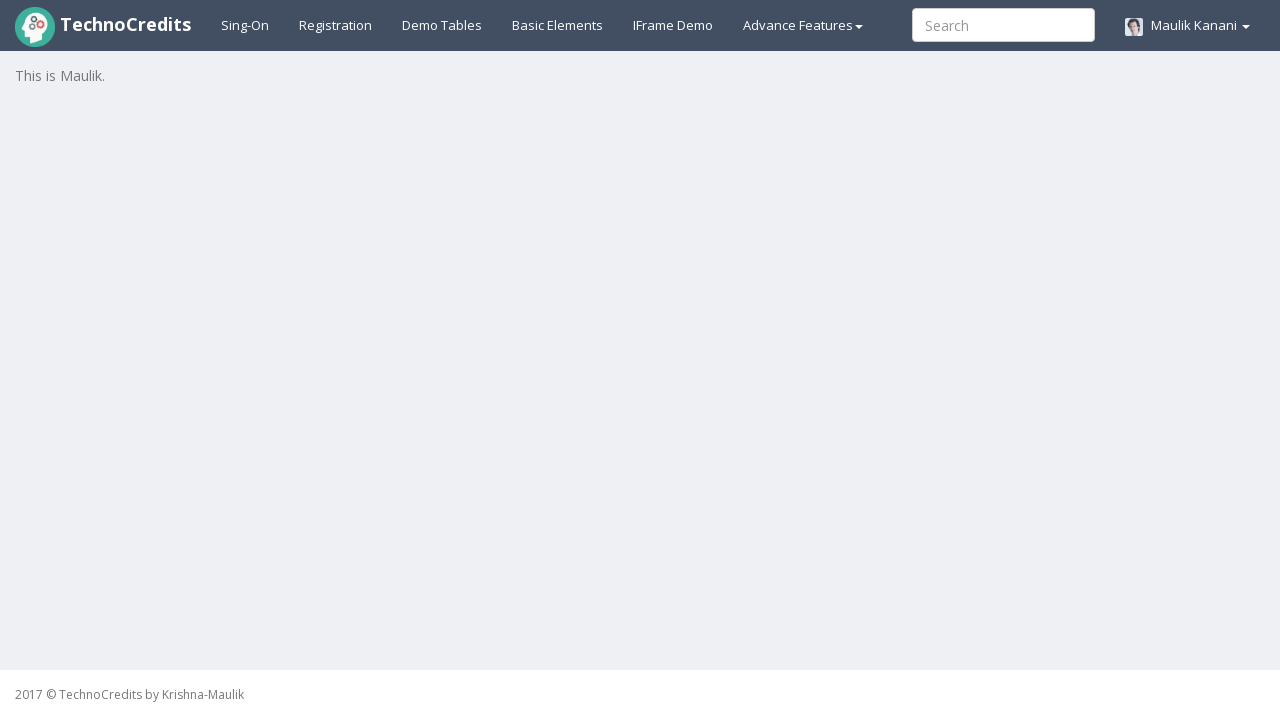

Clicked demotable link to navigate to tables page at (442, 25) on #demotable
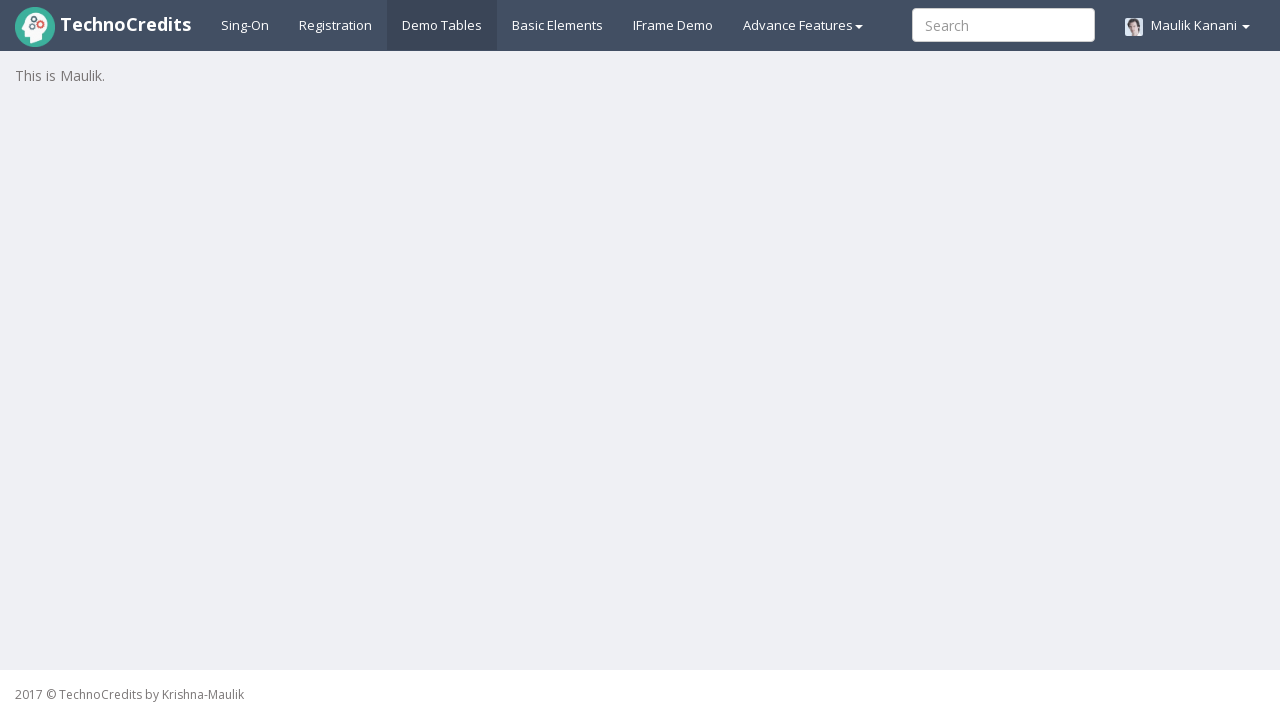

Last name column data loaded and visible
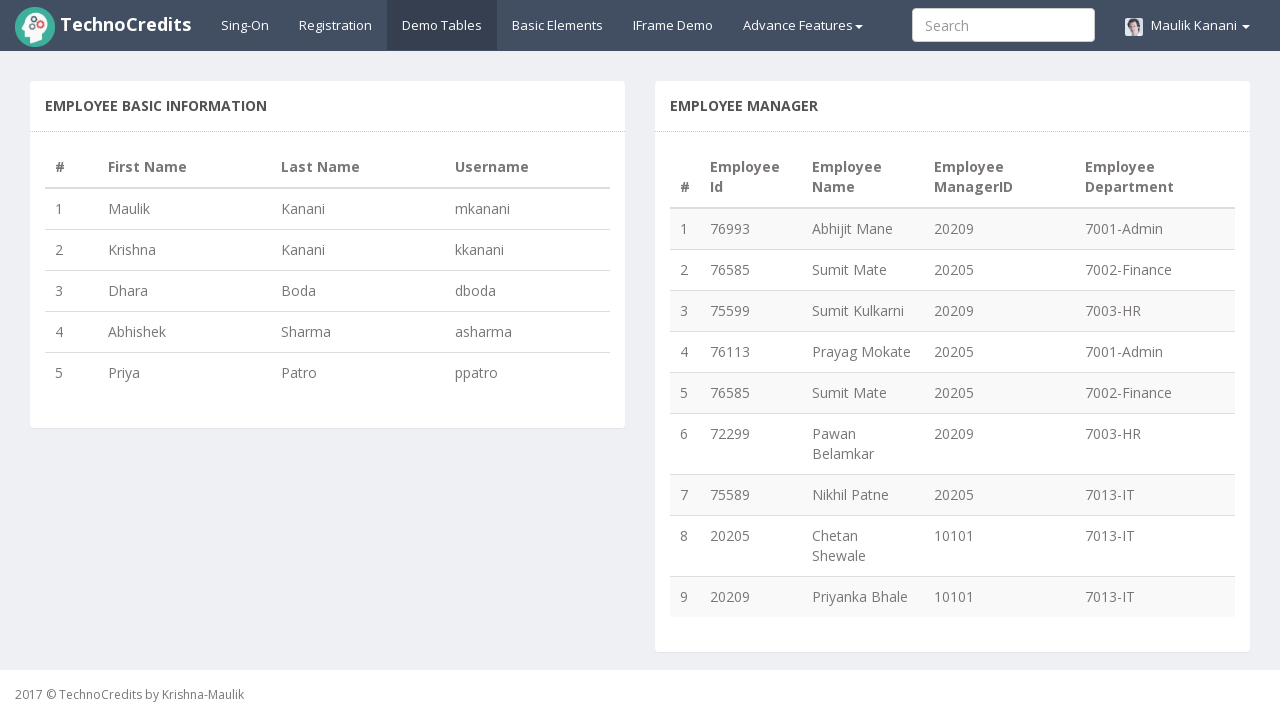

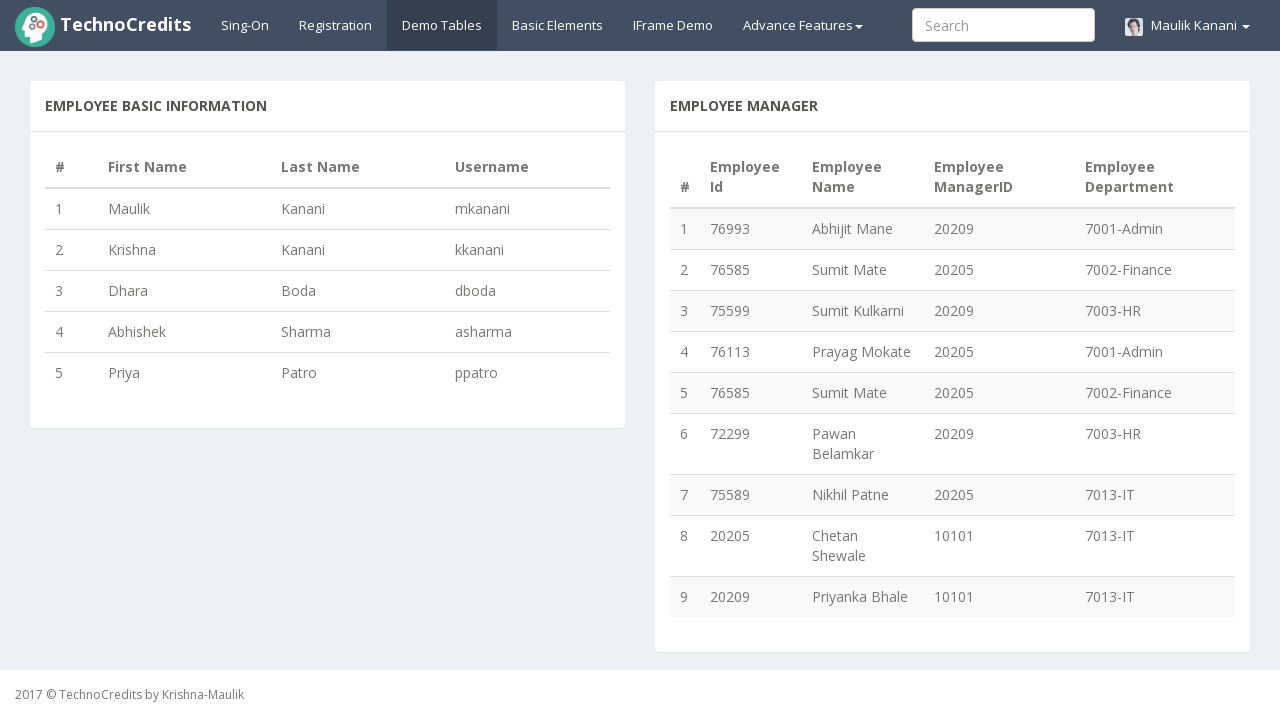